Tests JavaScript confirm alert dismiss functionality by clicking a button that triggers a confirm dialog, dismissing it, and verifying the cancel result.

Starting URL: https://automationfc.github.io/basic-form/

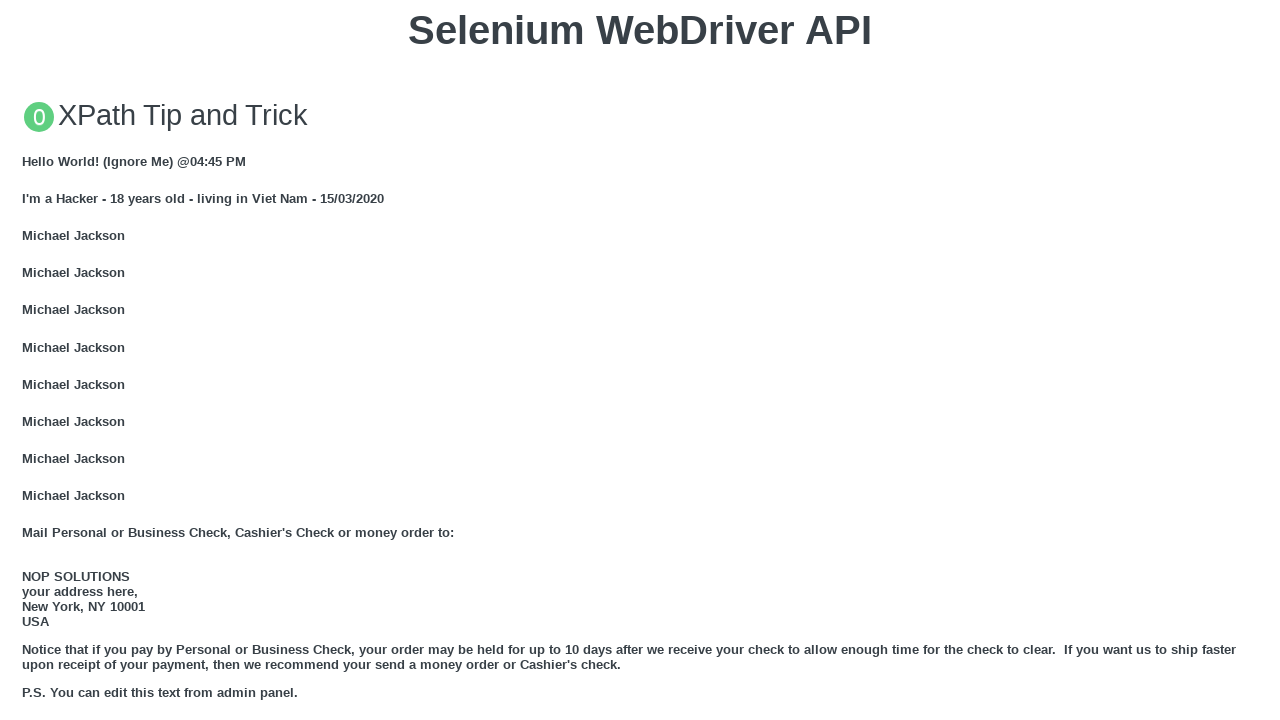

Set up dialog handler to dismiss confirm dialog
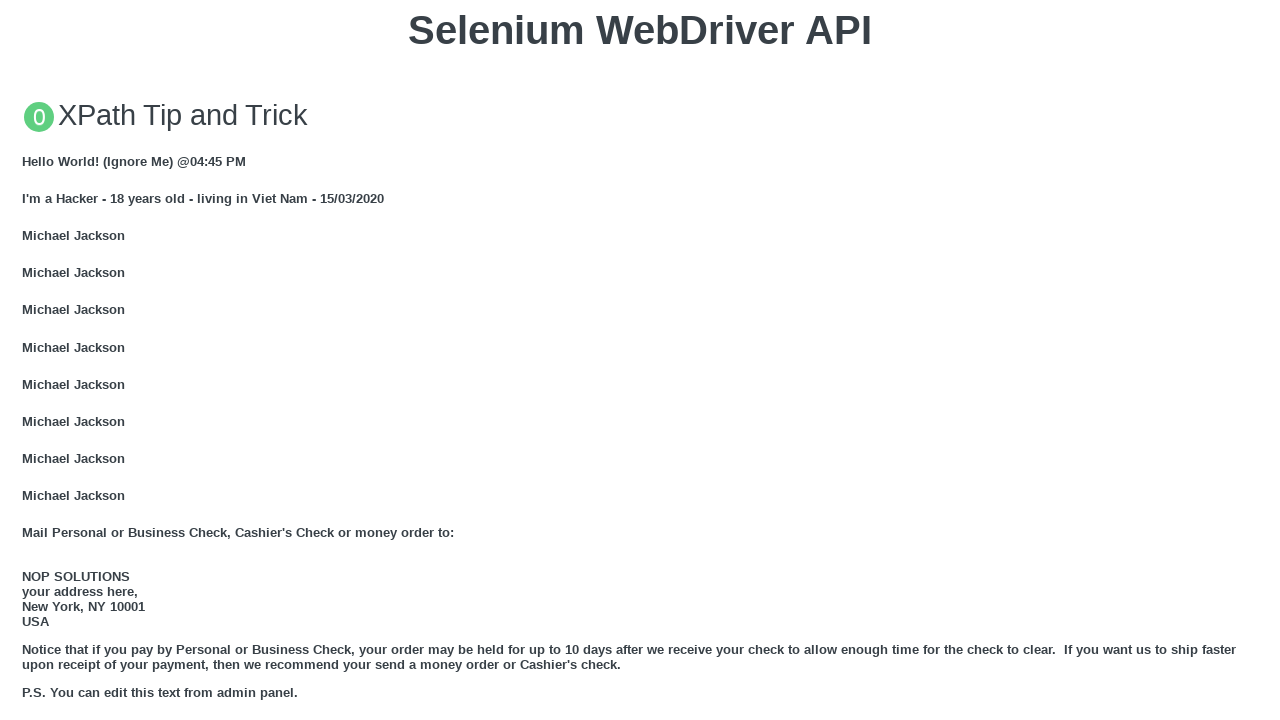

Clicked button to trigger JavaScript confirm dialog at (640, 360) on xpath=//button[text()='Click for JS Confirm']
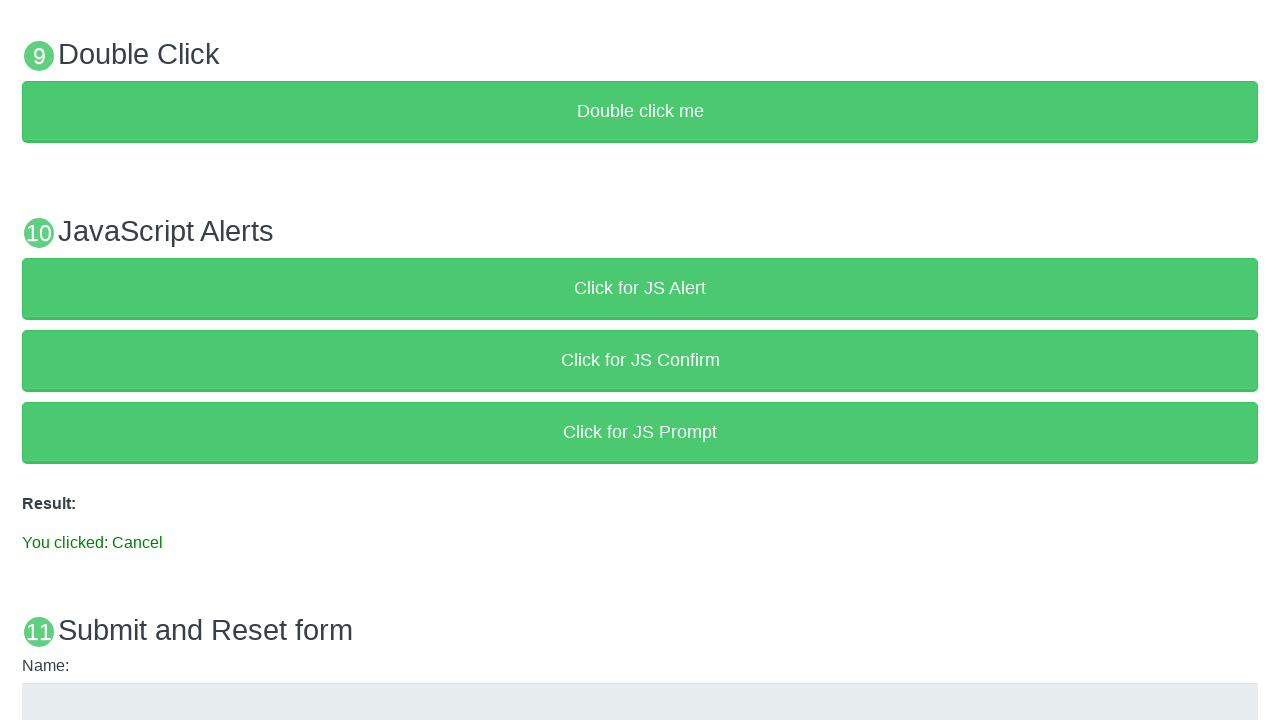

Result element loaded after dismissing confirm dialog
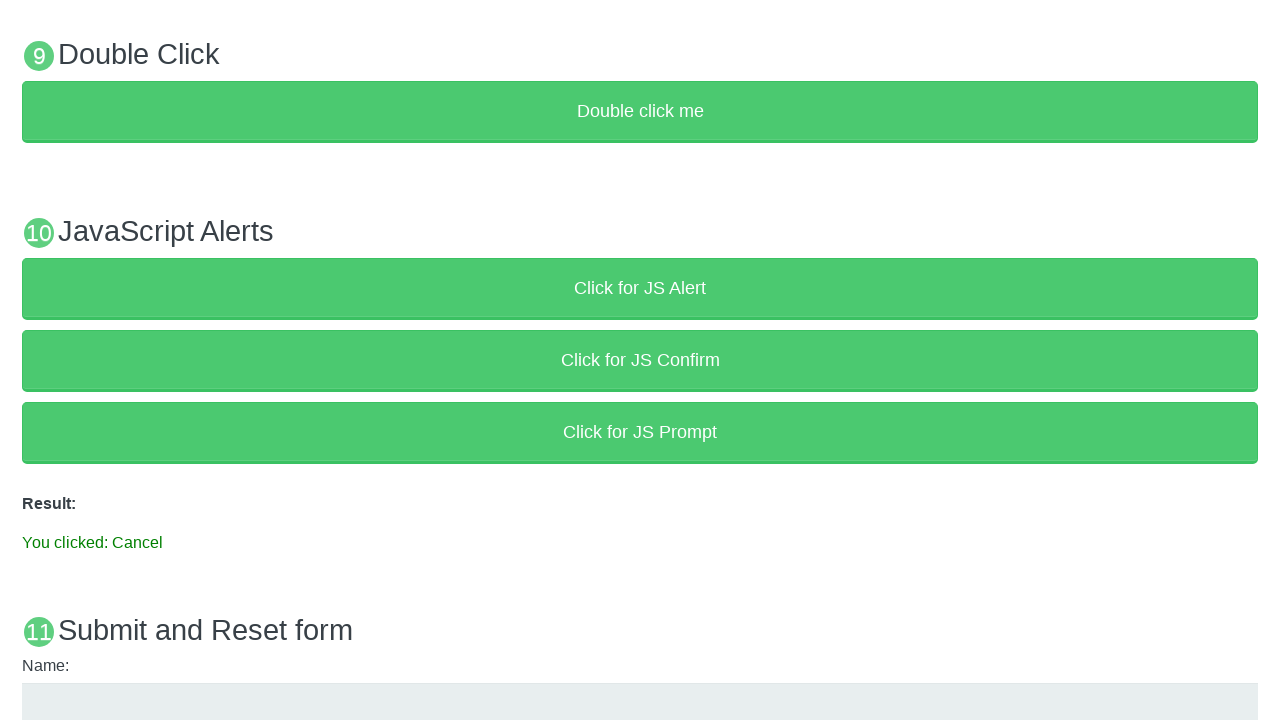

Verified result text shows 'You clicked: Cancel'
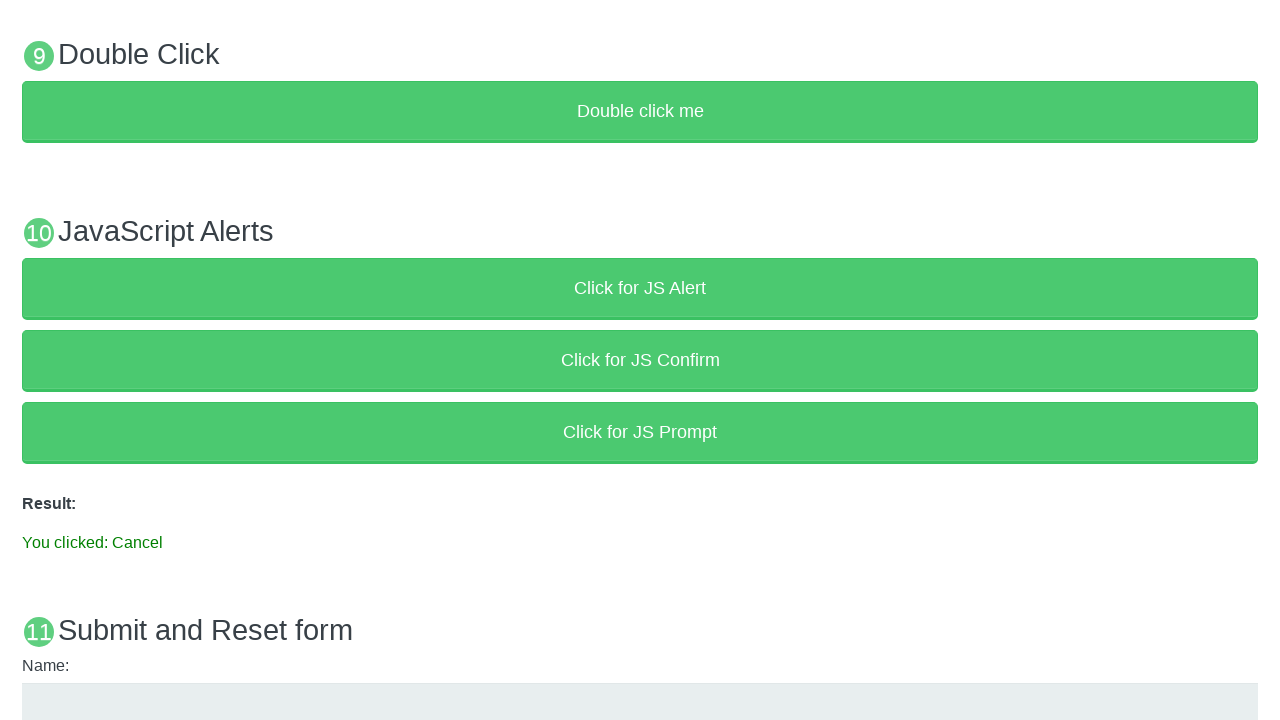

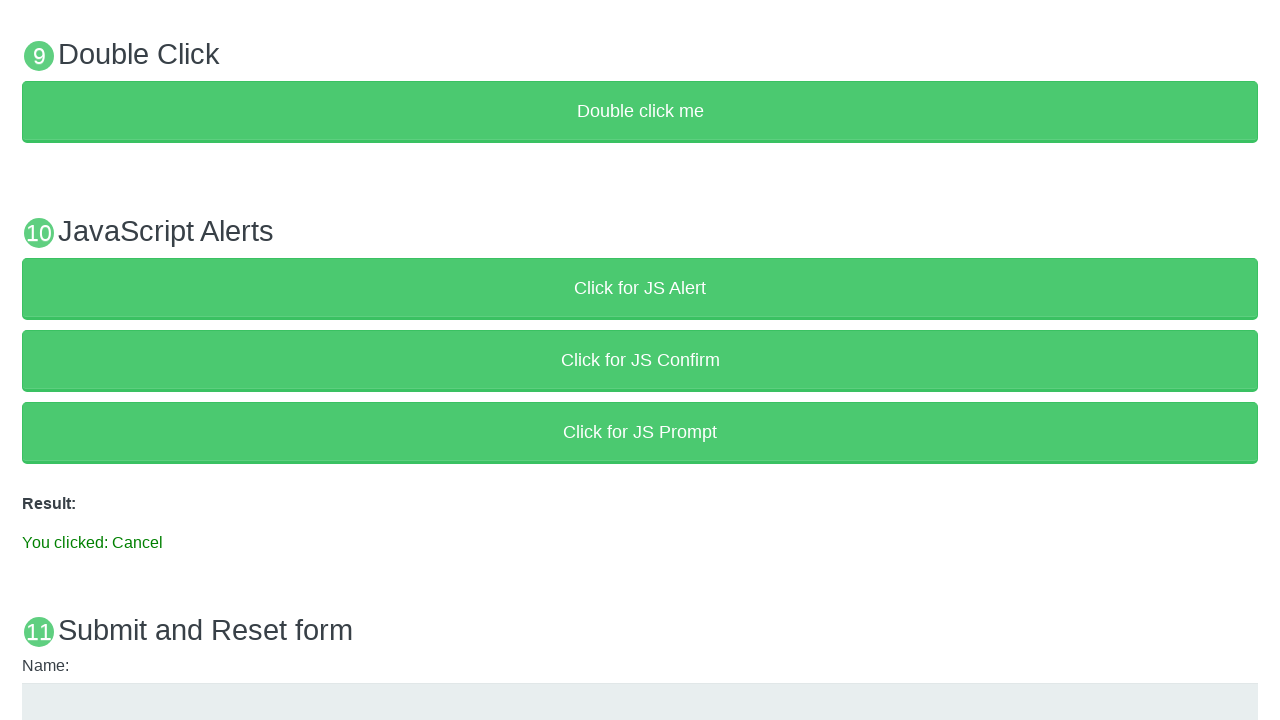